Tests checkbox interaction by setting two checkboxes to specific states (checked or unchecked), demonstrating conditional clicking based on current selection state.

Starting URL: https://the-internet.herokuapp.com/checkboxes

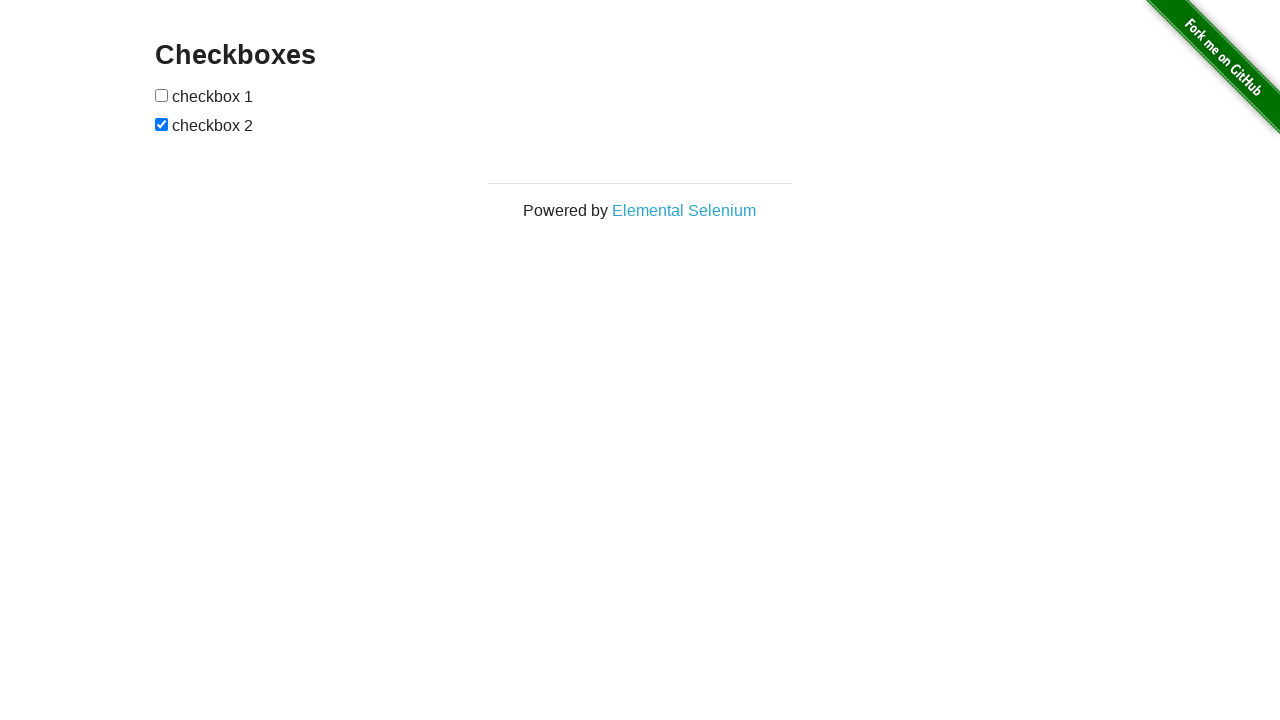

Waited for checkboxes container to load
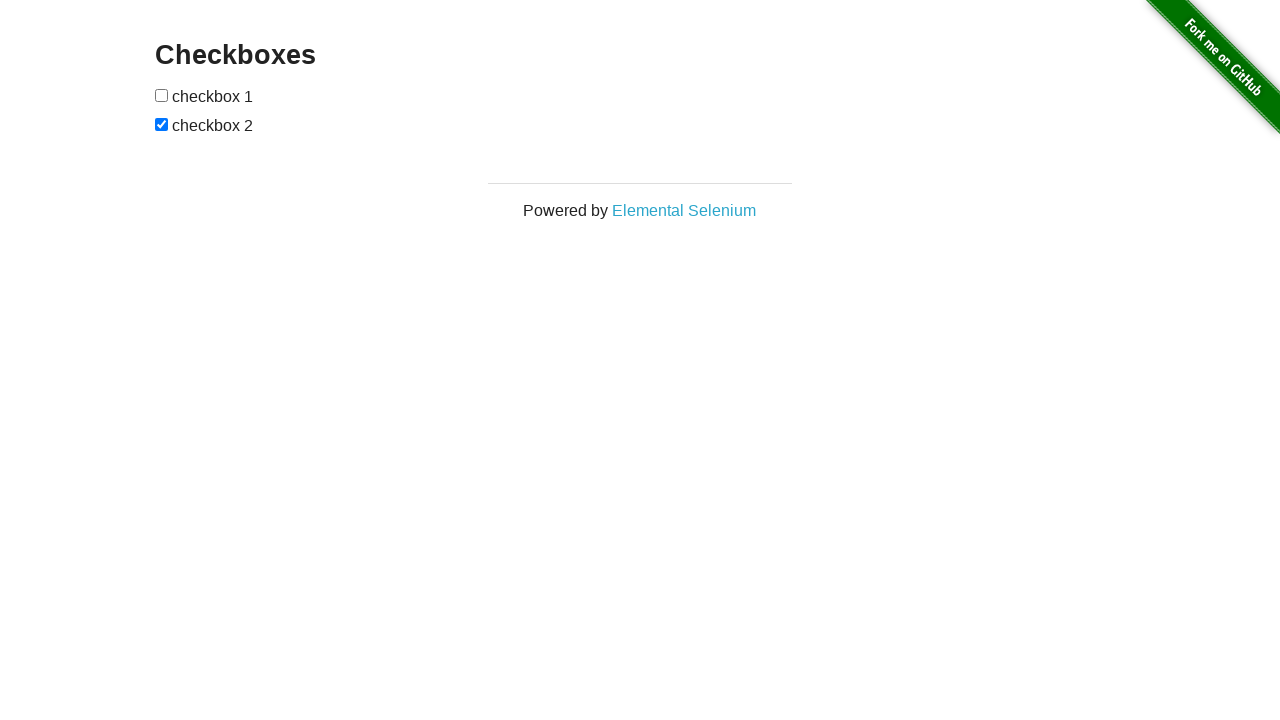

Located all checkboxes on the page
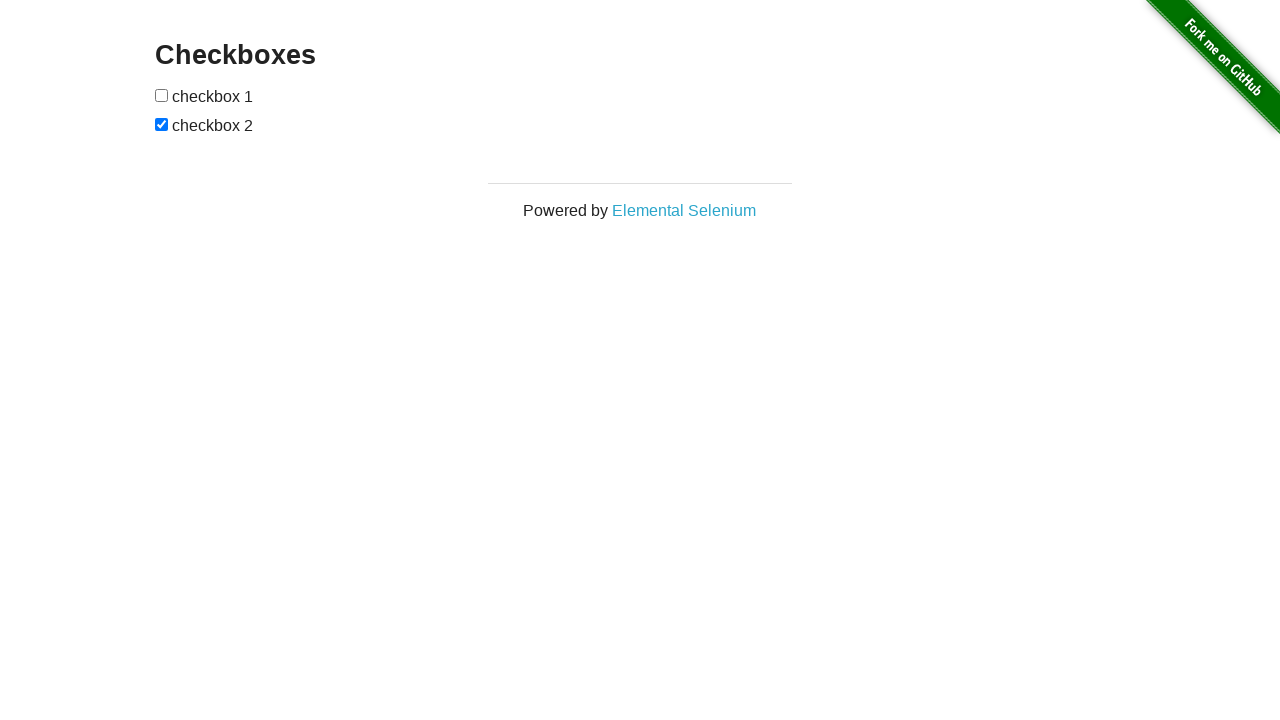

Selected first checkbox element
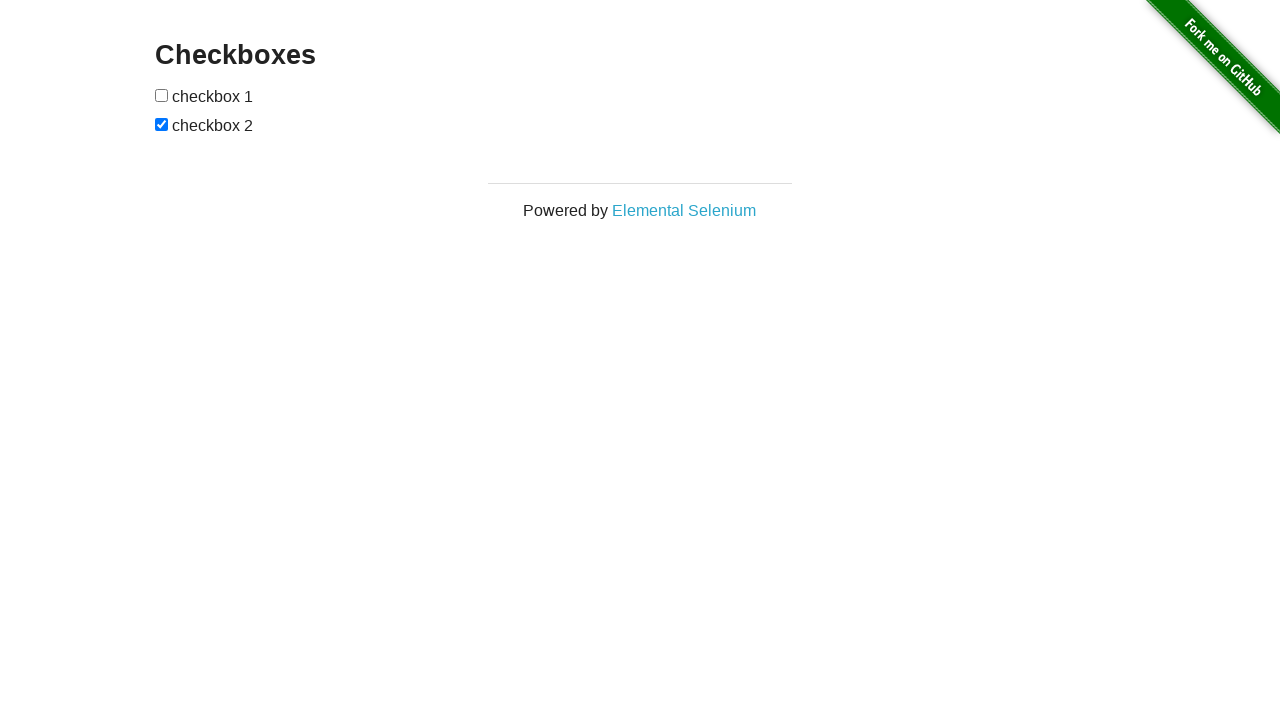

Clicked first checkbox to set it to checked state at (162, 95) on input[type='checkbox'] >> nth=0
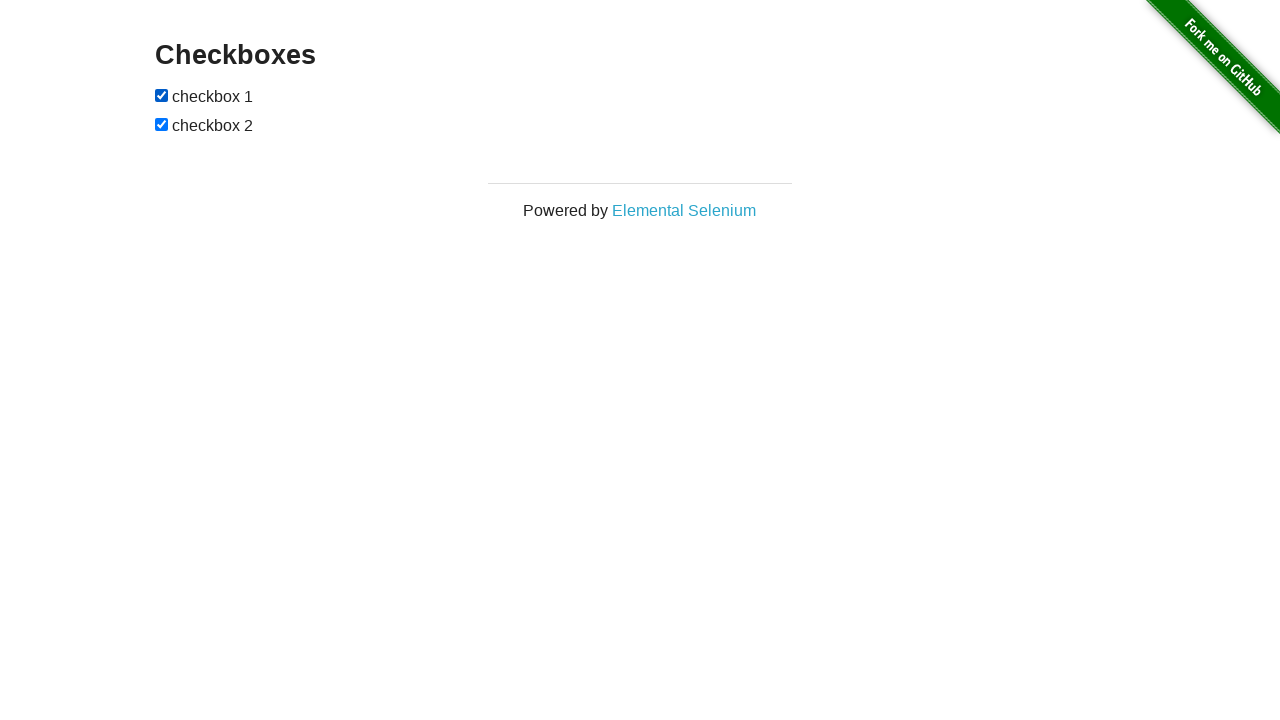

Selected second checkbox element
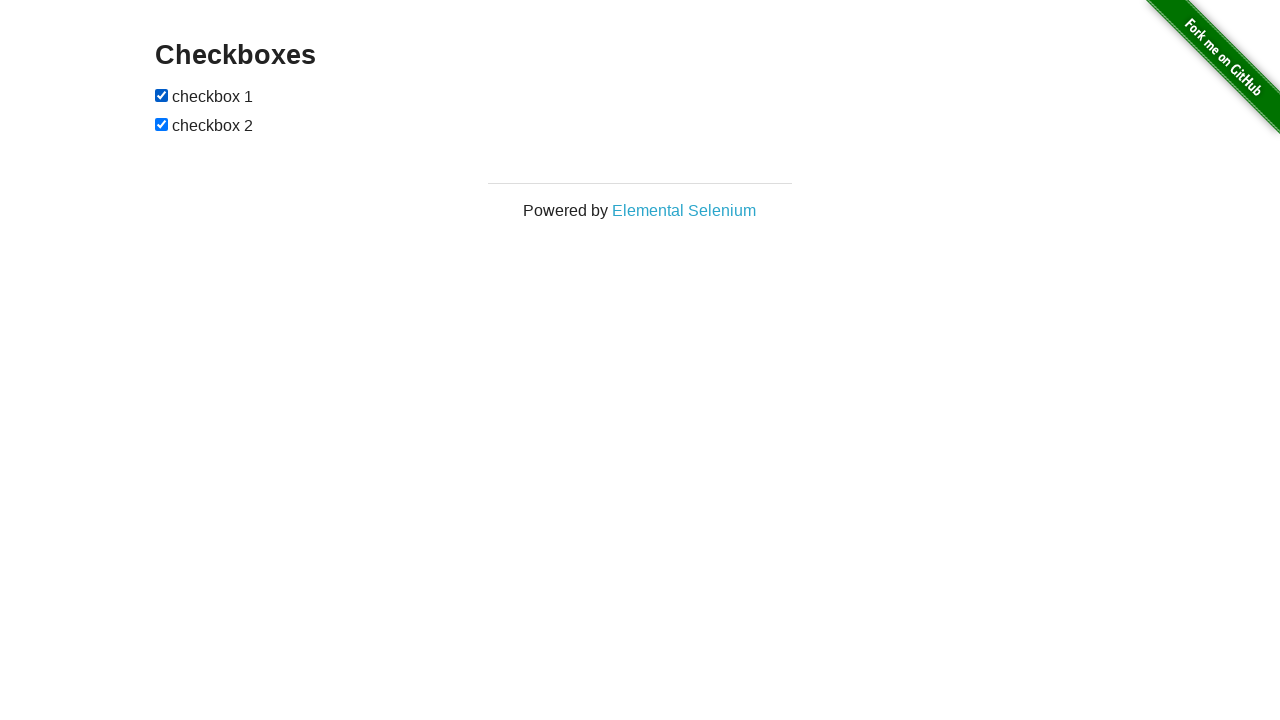

Clicked second checkbox to set it to unchecked state at (162, 124) on input[type='checkbox'] >> nth=1
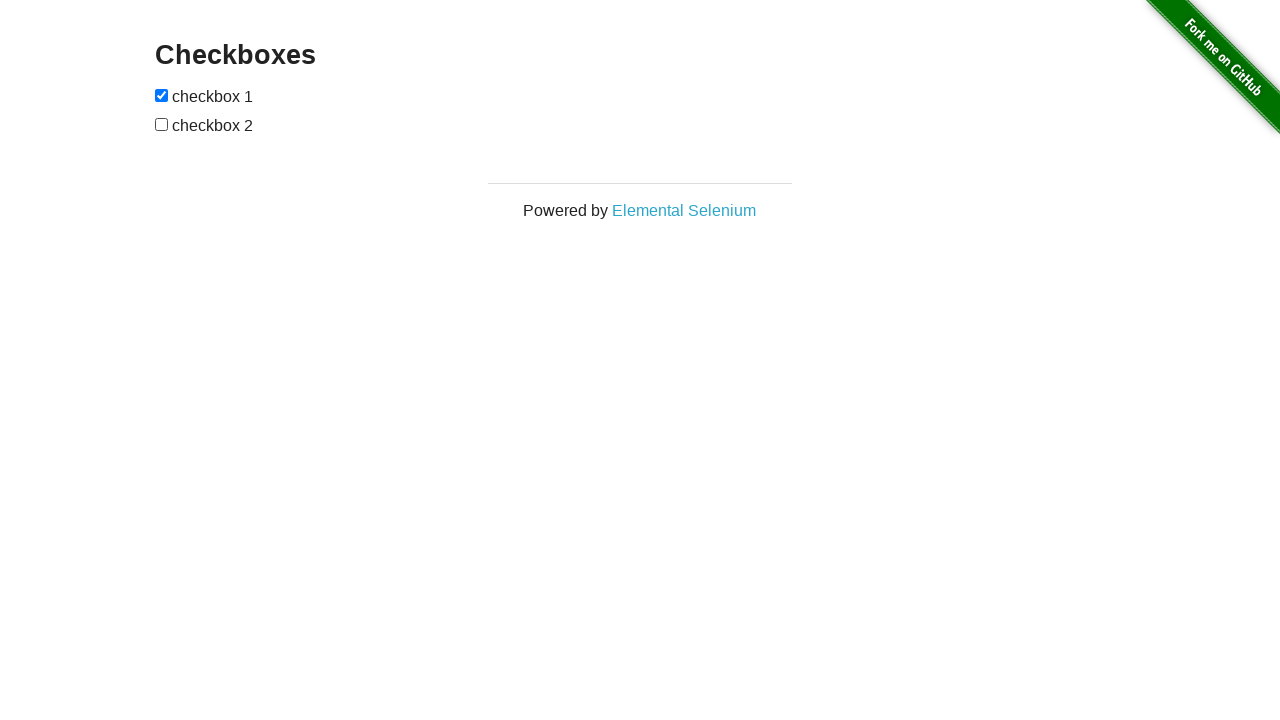

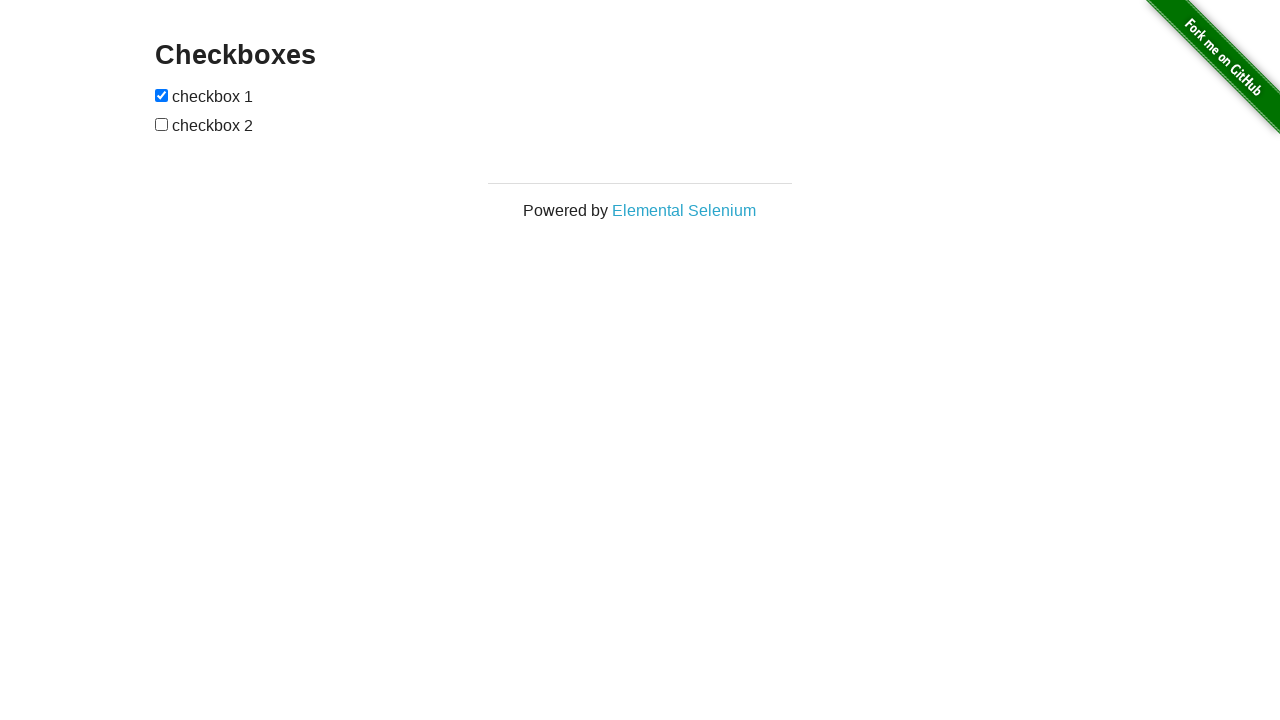